Navigates to dropdown practice page and gets dimensions of slider container element

Starting URL: https://rahulshettyacademy.com/dropdownsPractise/

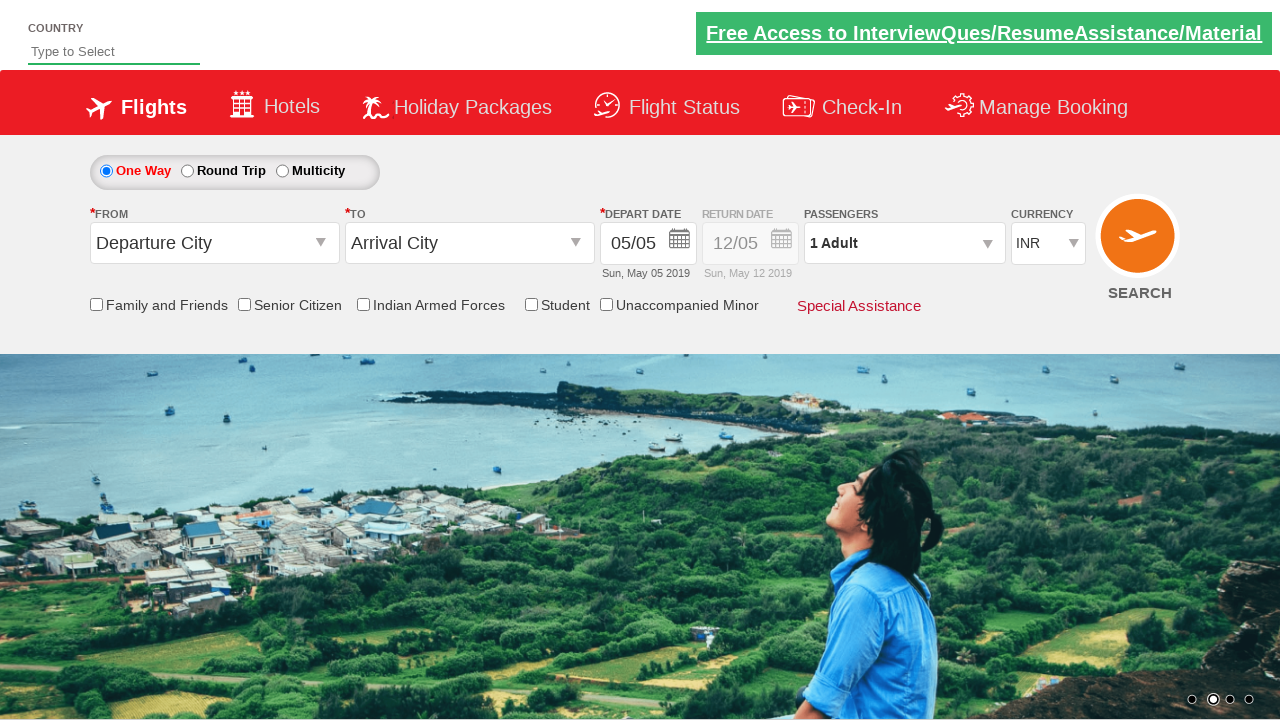

Waited for slider container element to be visible
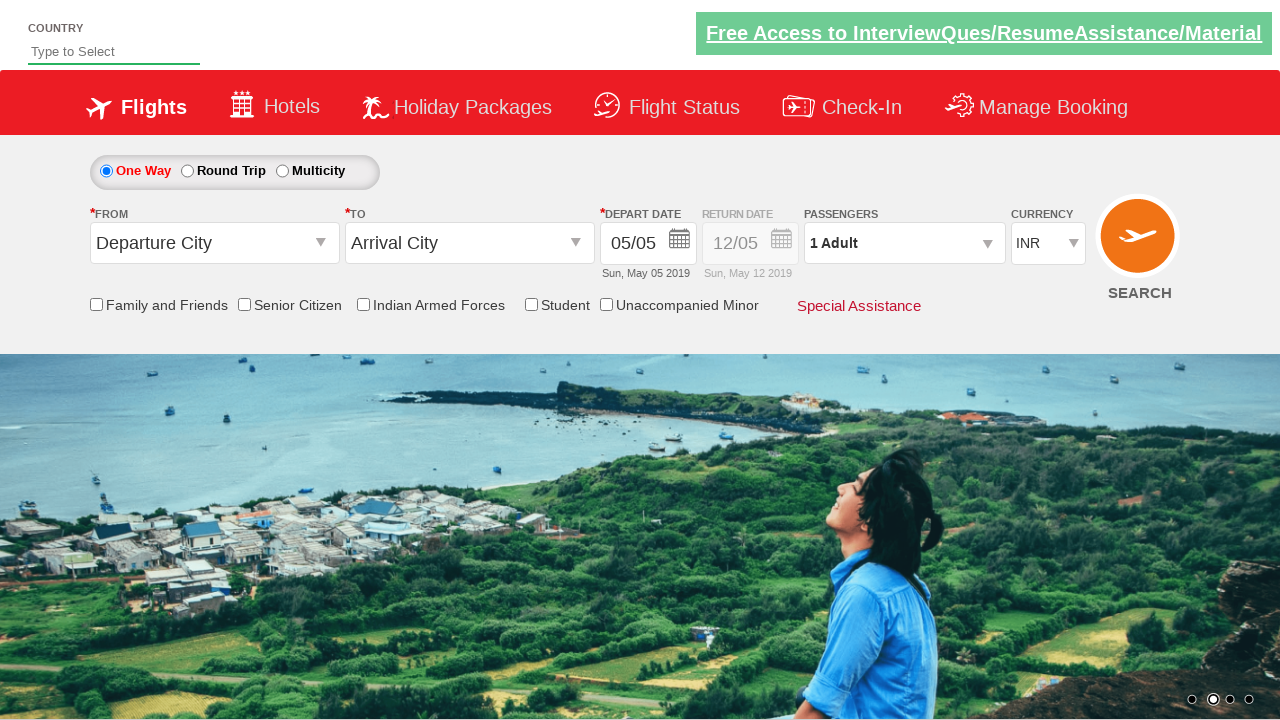

Located slider container element
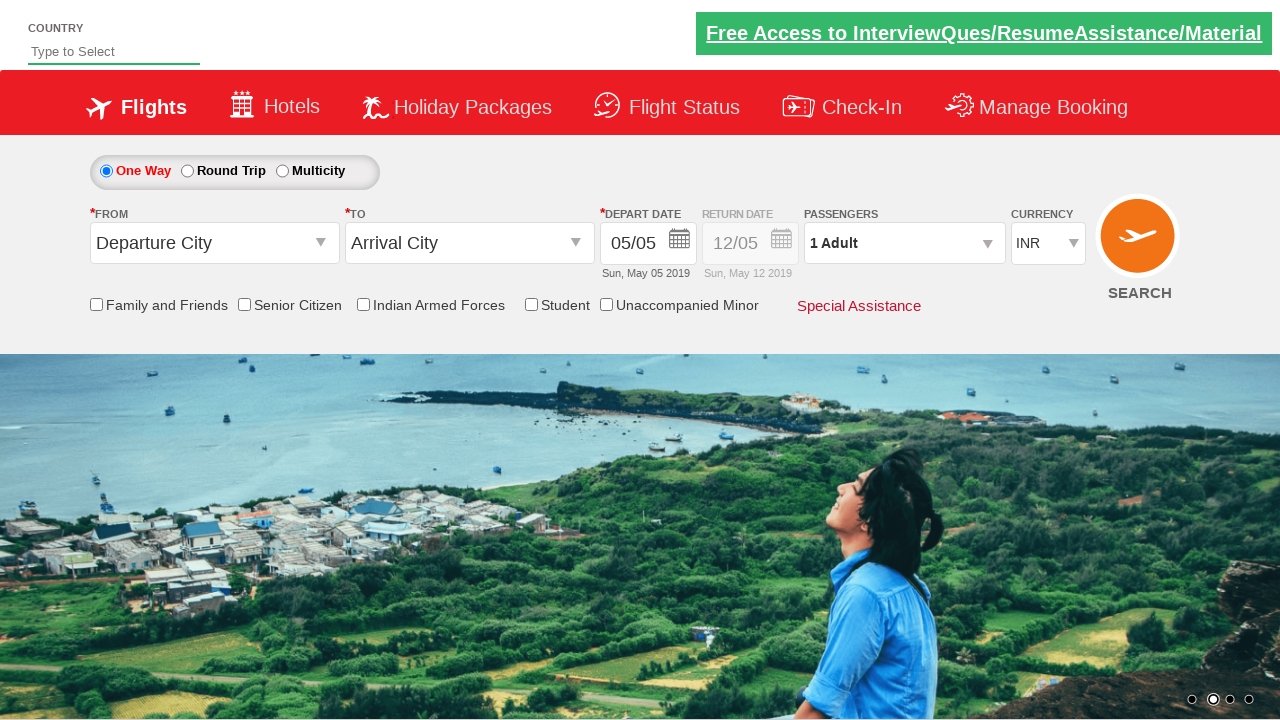

Retrieved bounding box dimensions of slider container
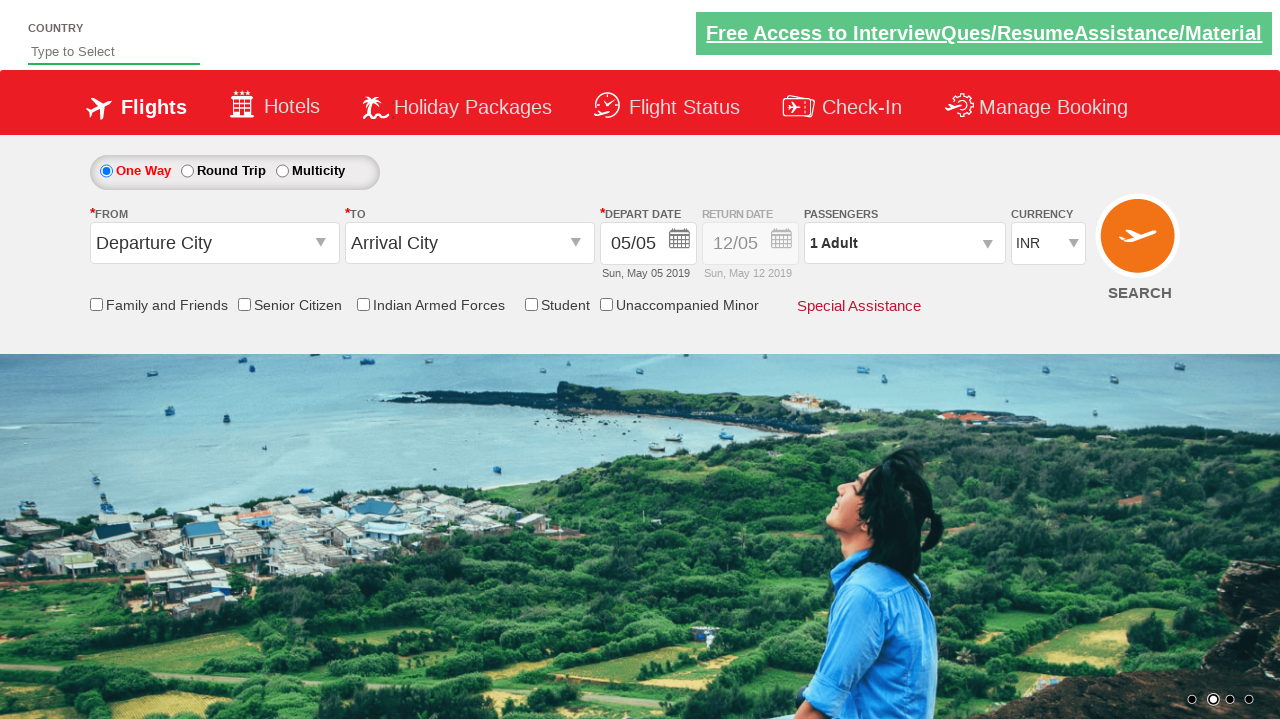

Extracted slider dimensions: height=365, width=1280
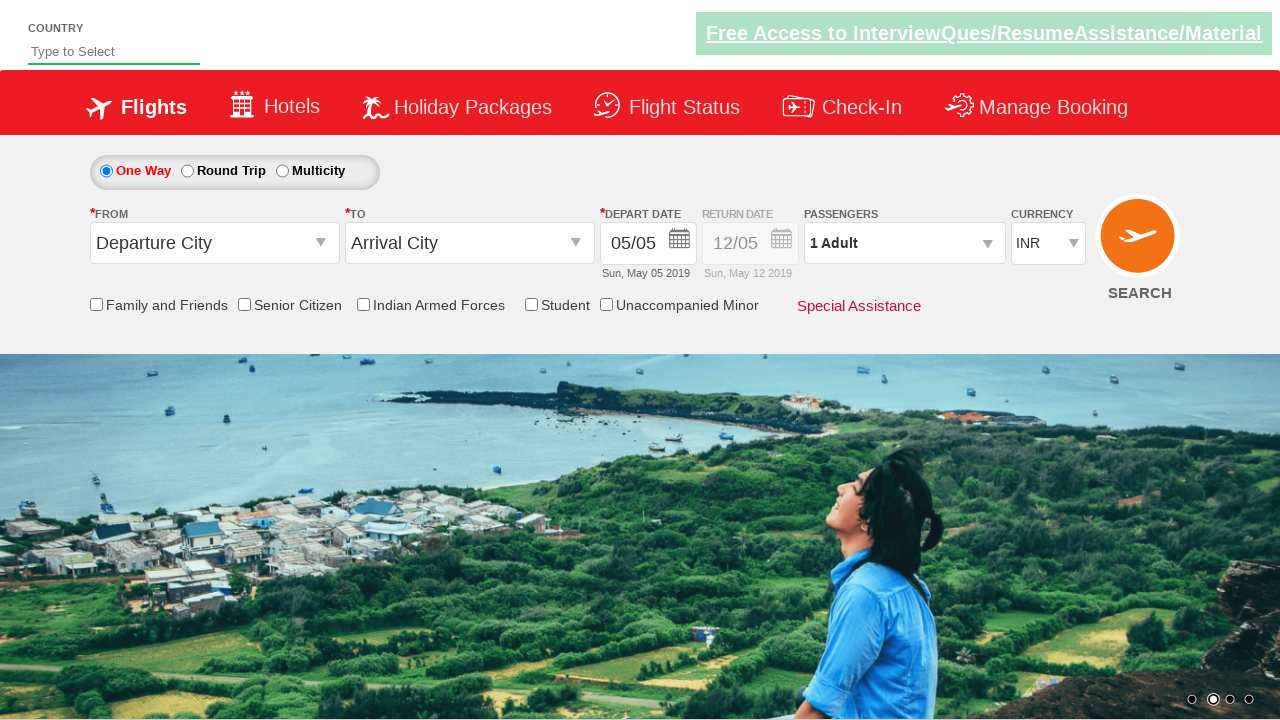

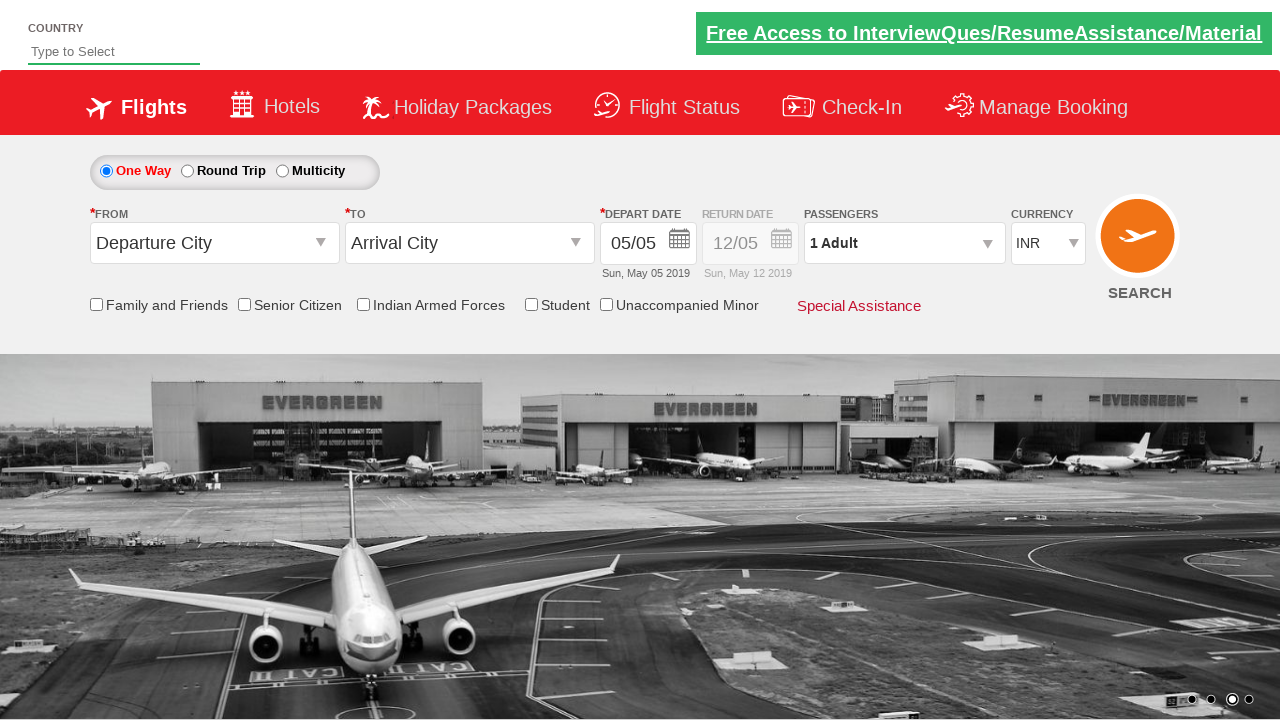